Tests checkbox functionality by clicking to select and deselect a checkbox, and counts total number of checkboxes on the page

Starting URL: https://rahulshettyacademy.com/AutomationPractice/

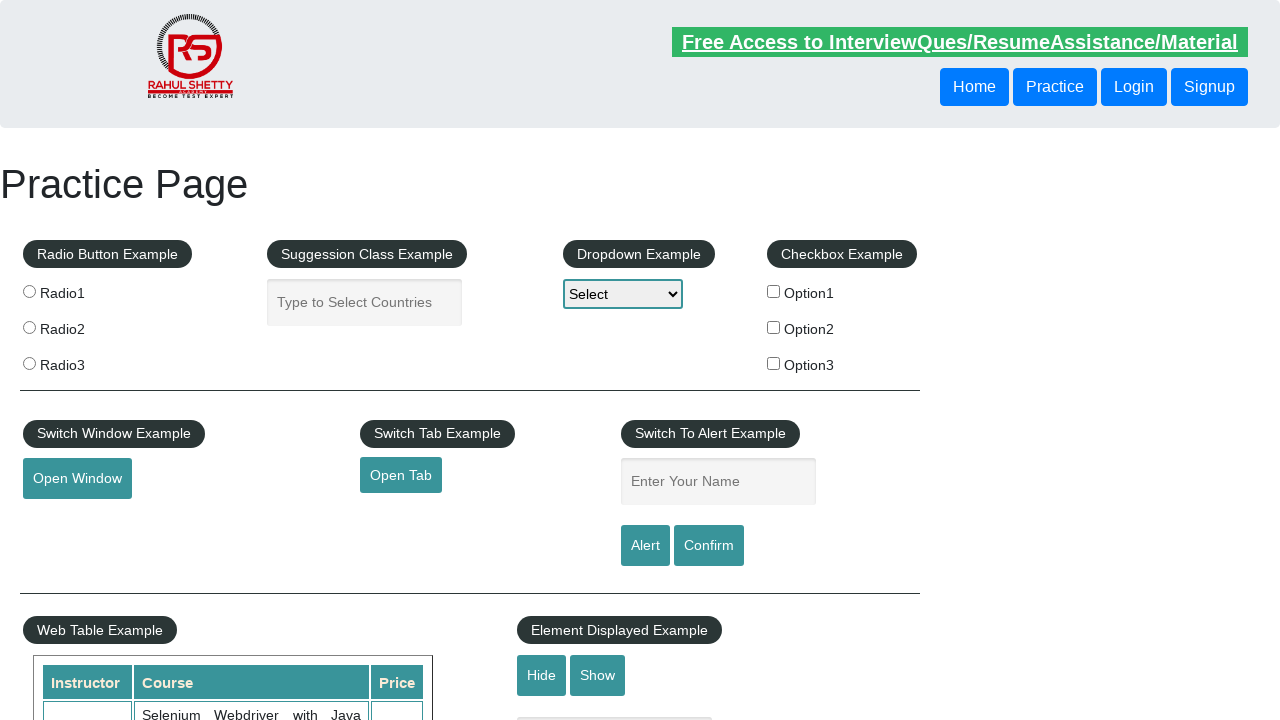

Clicked checkbox #checkBoxOption1 to select it at (774, 291) on #checkBoxOption1
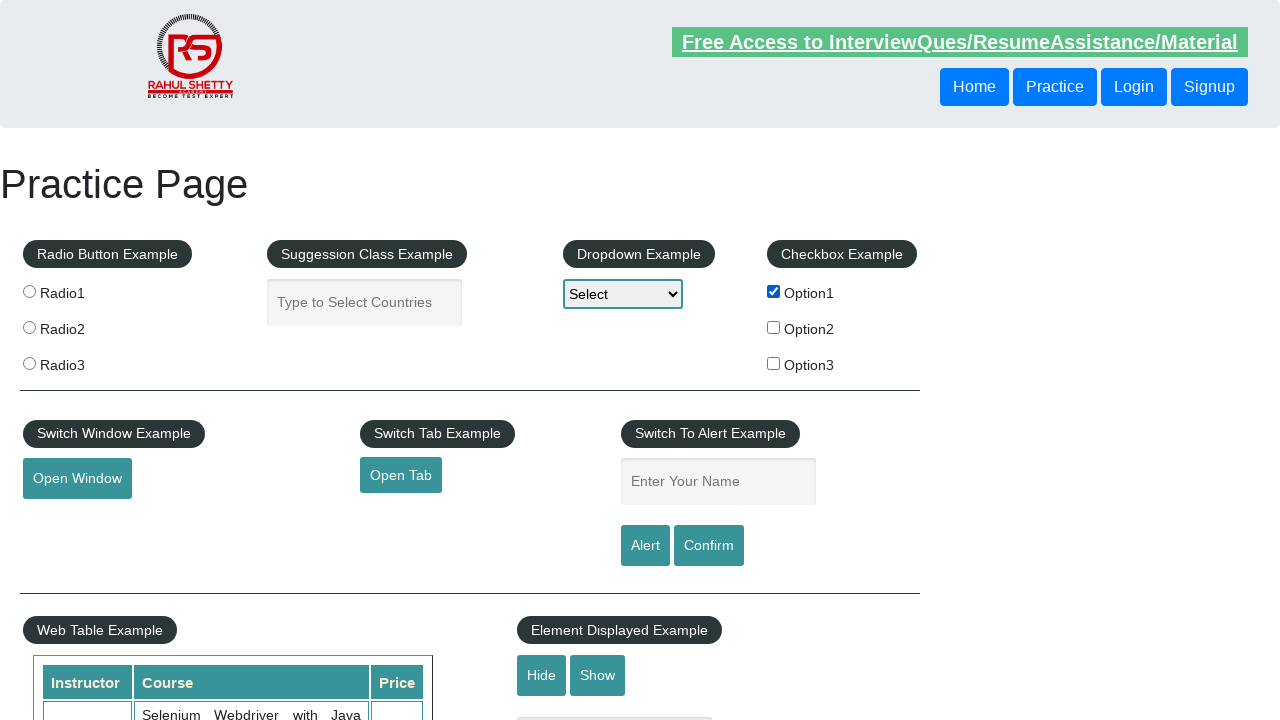

Verified that checkbox #checkBoxOption1 is selected
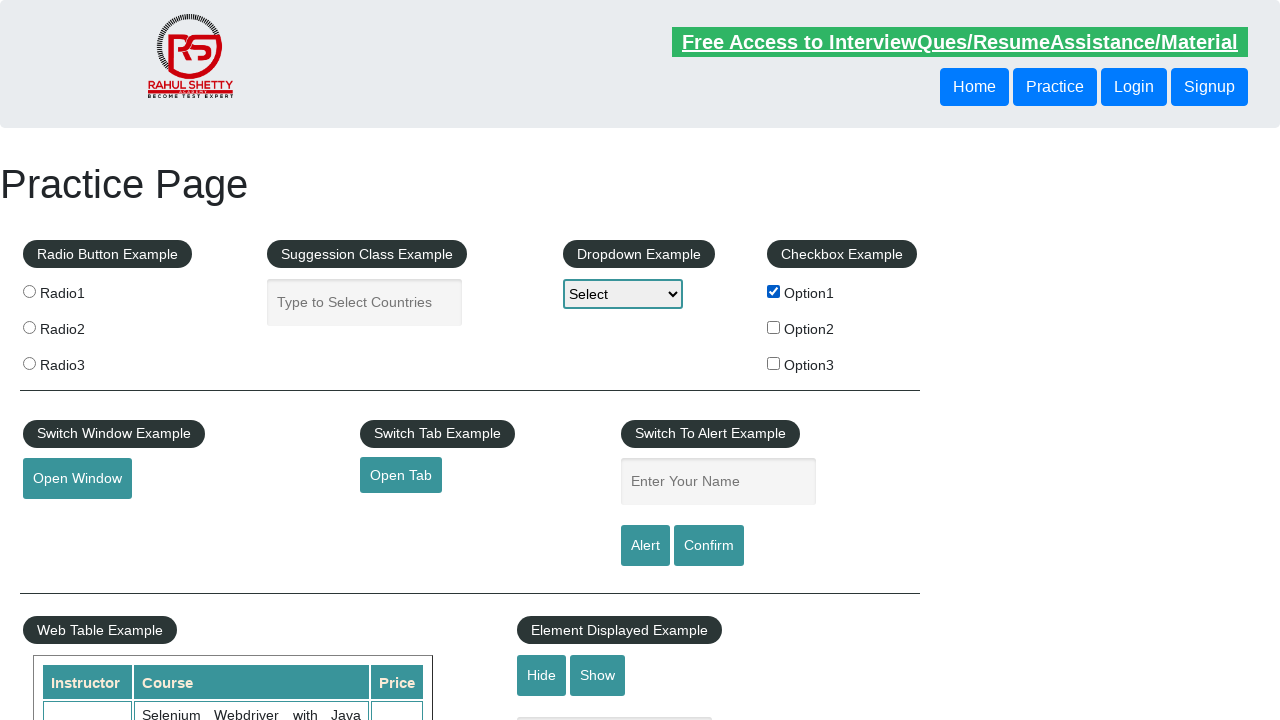

Clicked checkbox #checkBoxOption1 to deselect it at (774, 291) on #checkBoxOption1
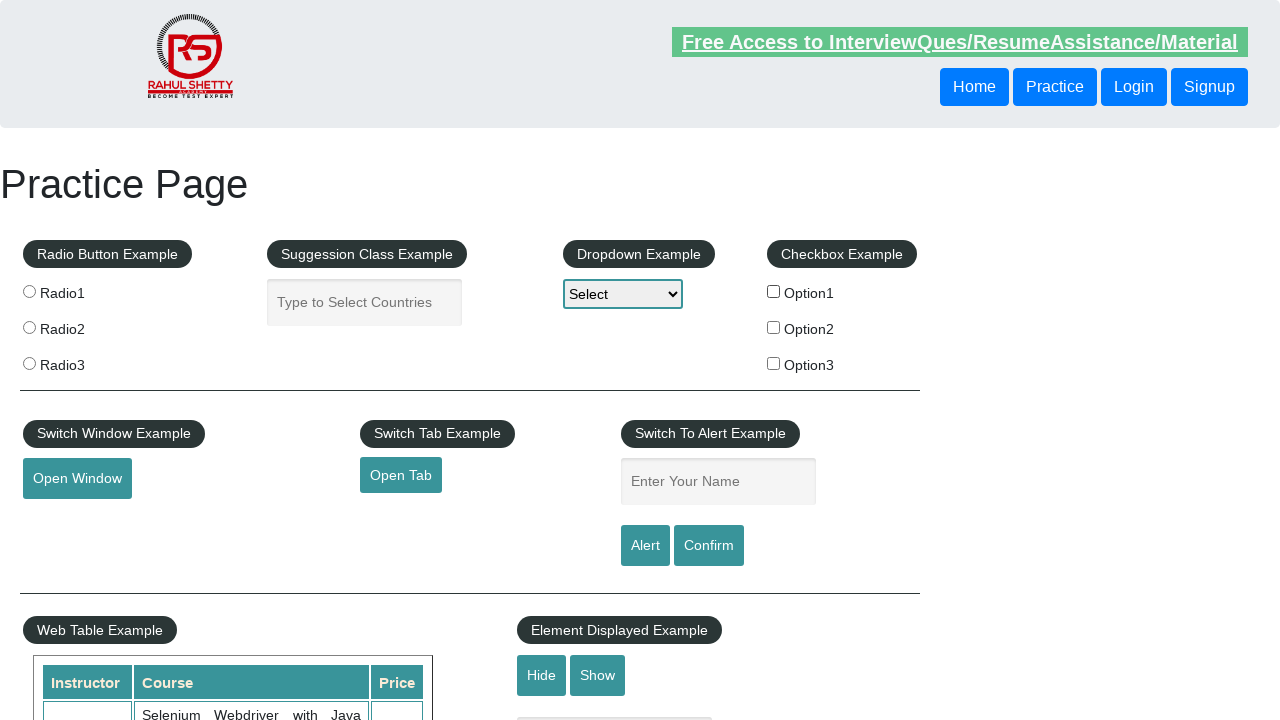

Verified that checkbox #checkBoxOption1 is deselected
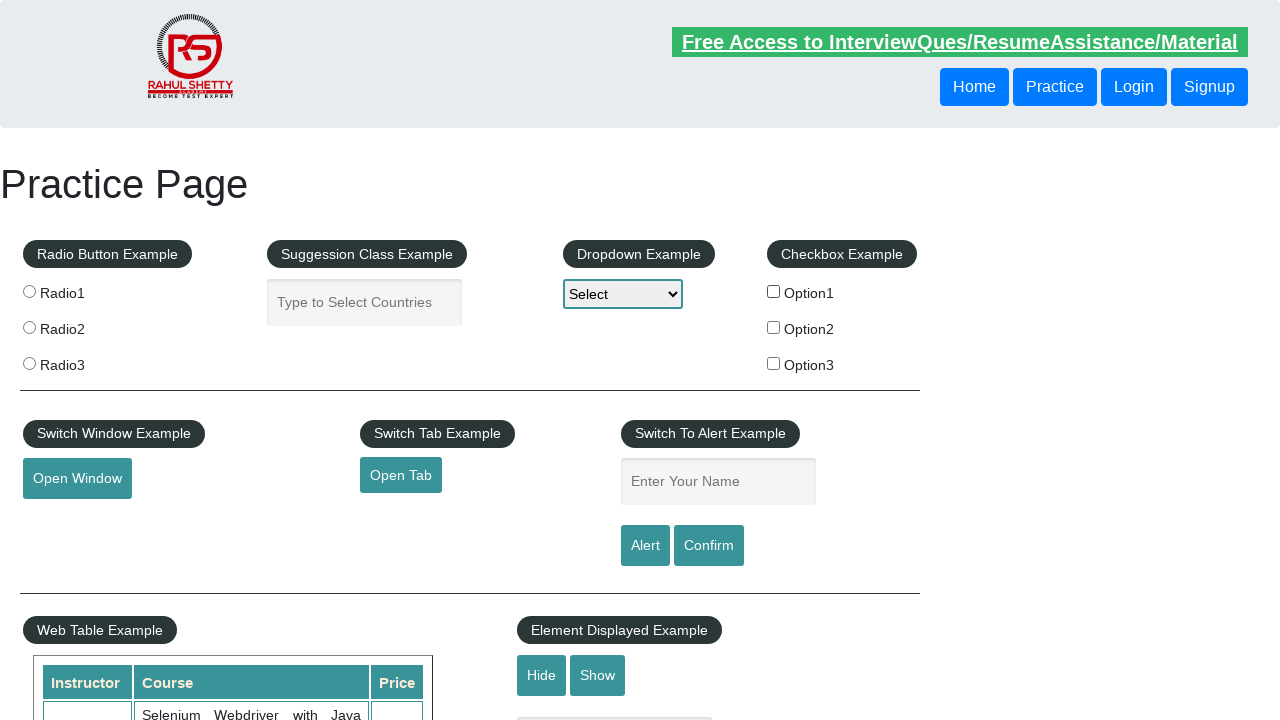

Counted total checkboxes on page: 3
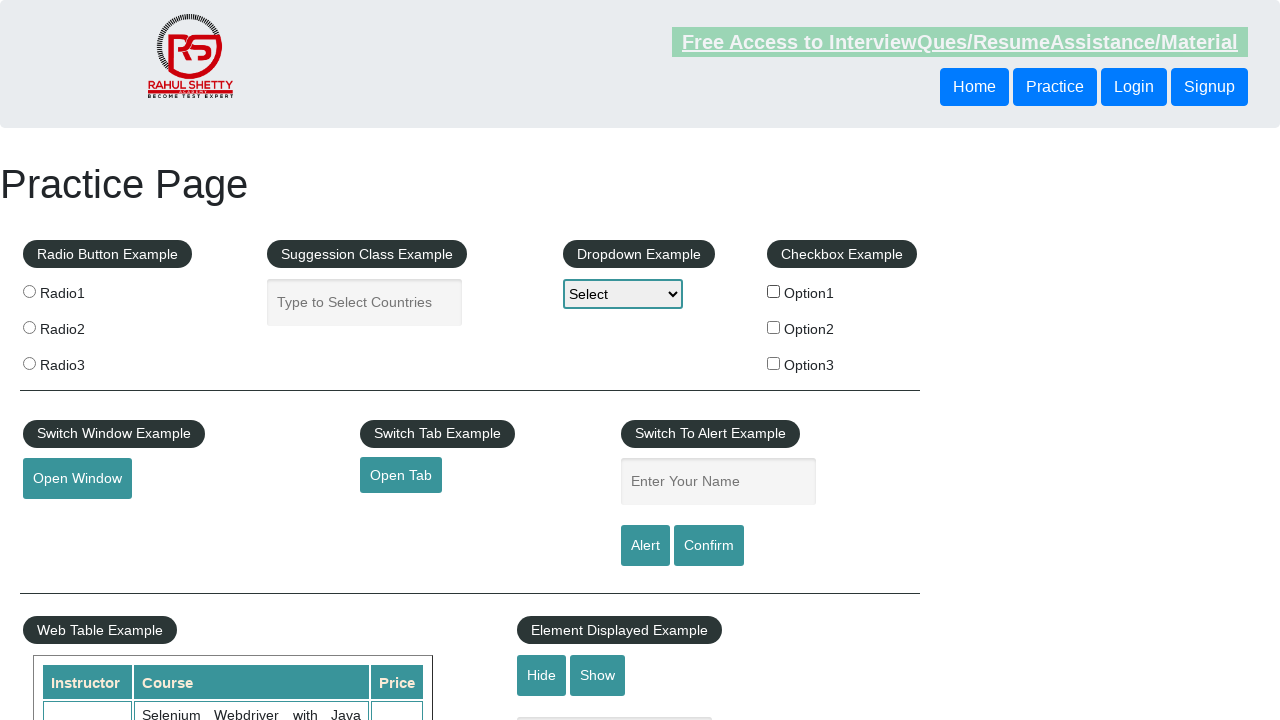

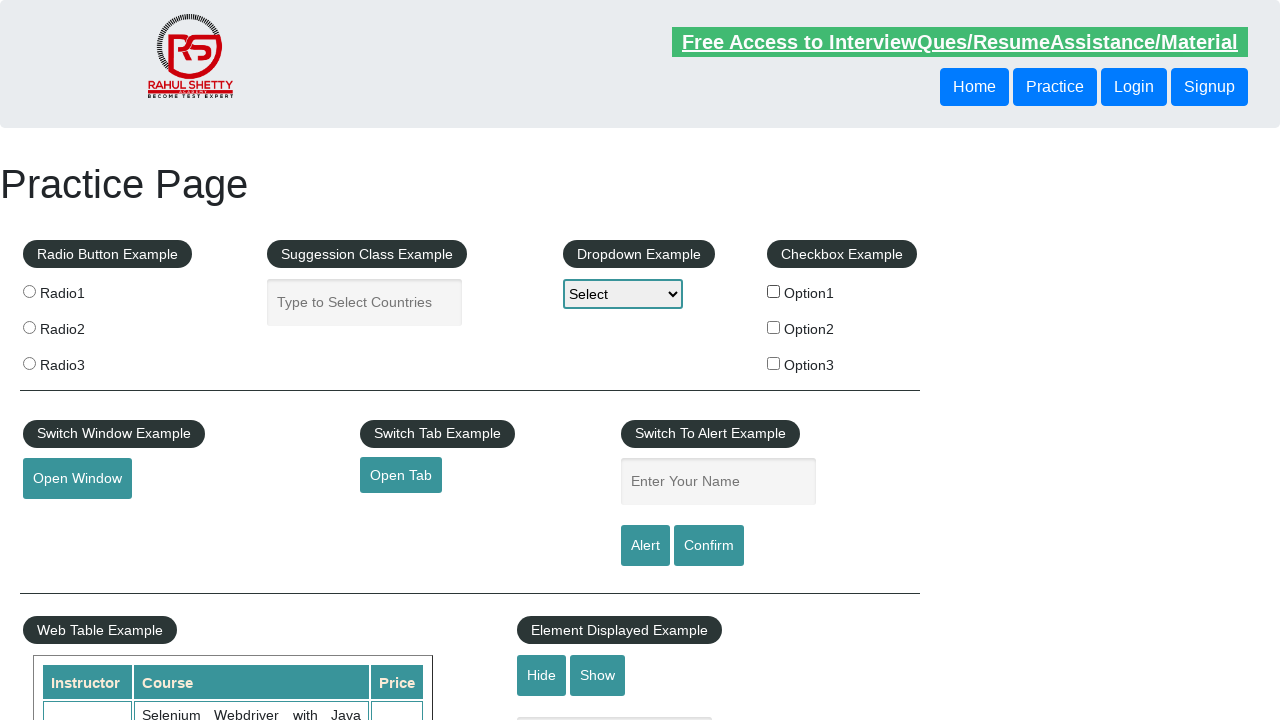